Tests the product search functionality on a demo e-commerce store by entering a search term and submitting the search form

Starting URL: http://demostore.supersqa.com

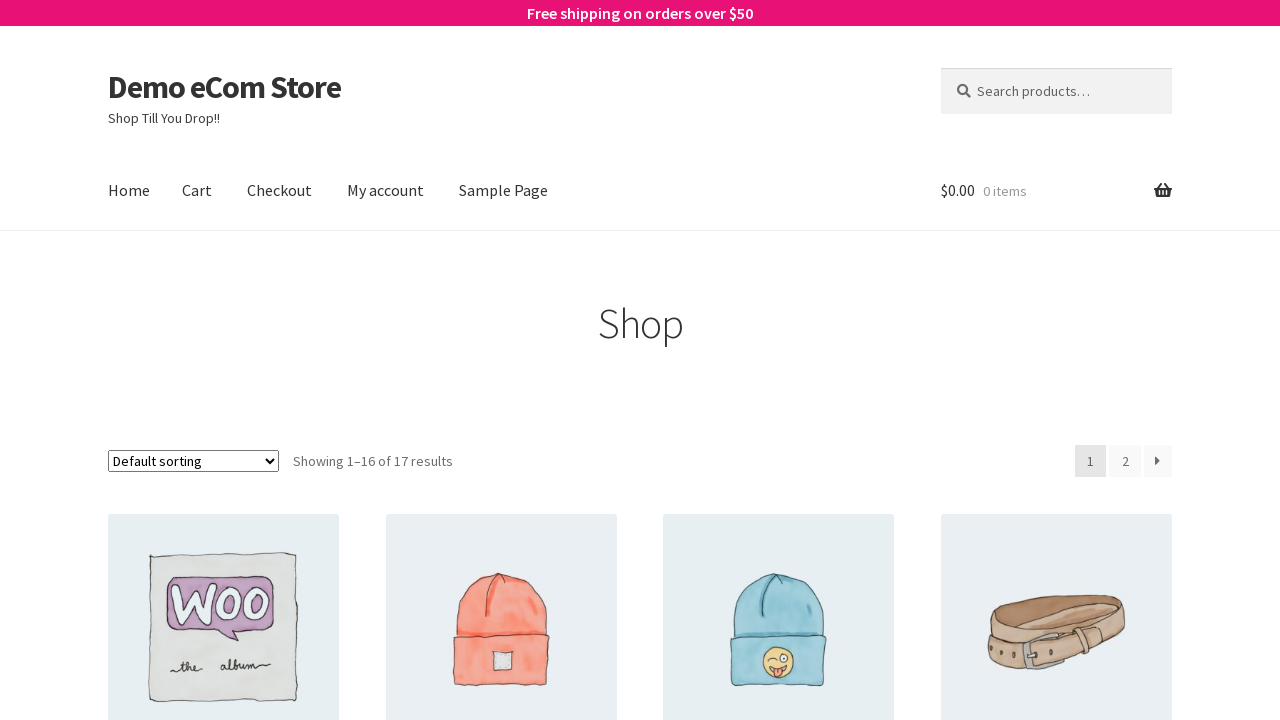

Filled search field with 'hoodie' on #woocommerce-product-search-field-0
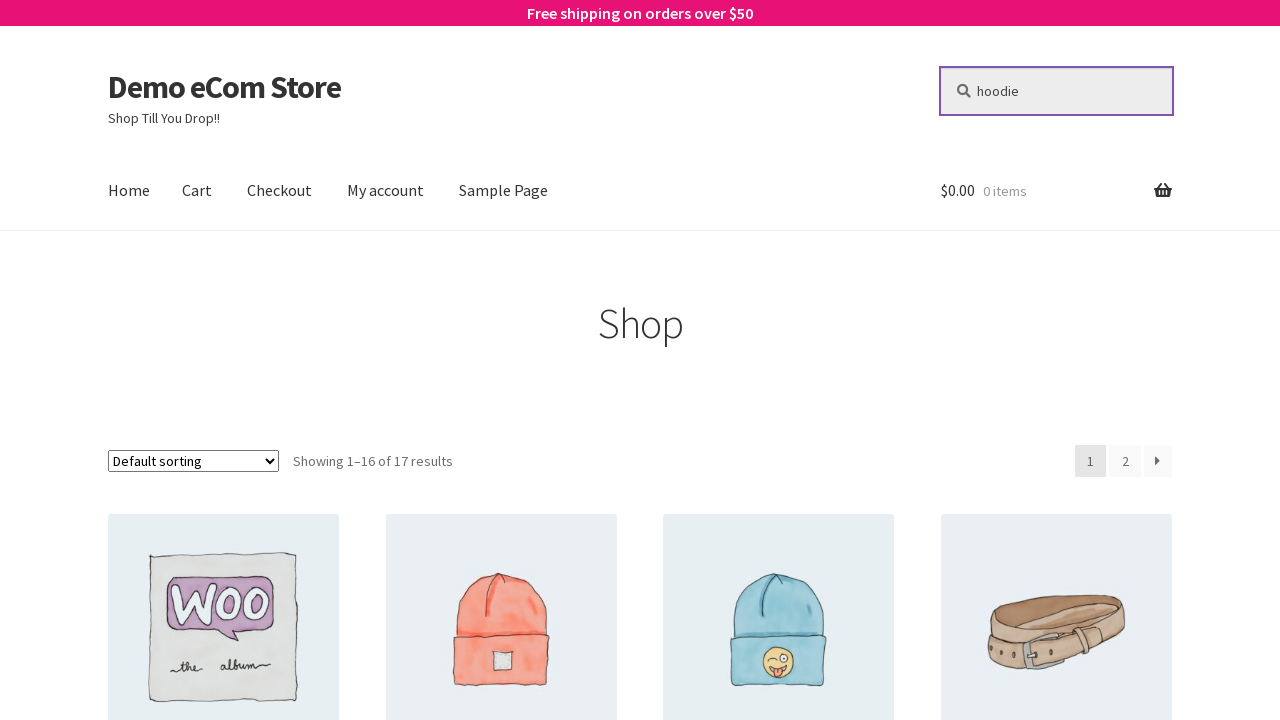

Pressed Enter to submit search form on #woocommerce-product-search-field-0
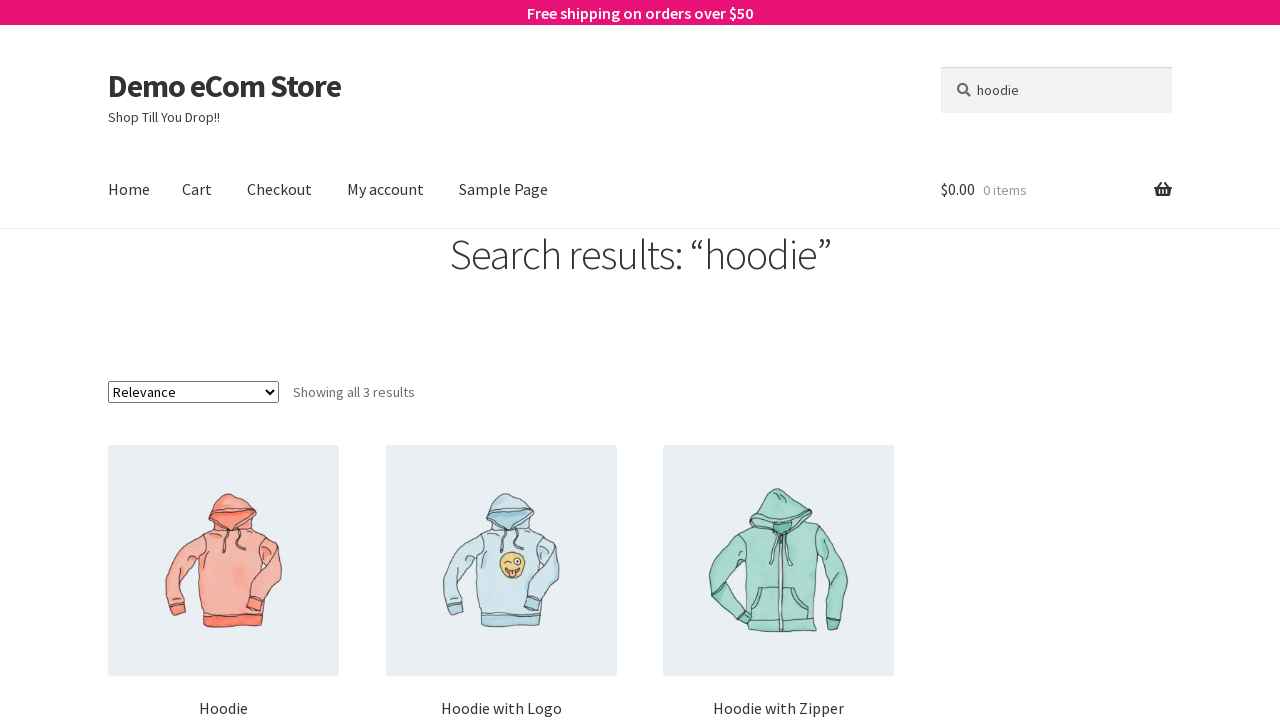

Search results page loaded successfully
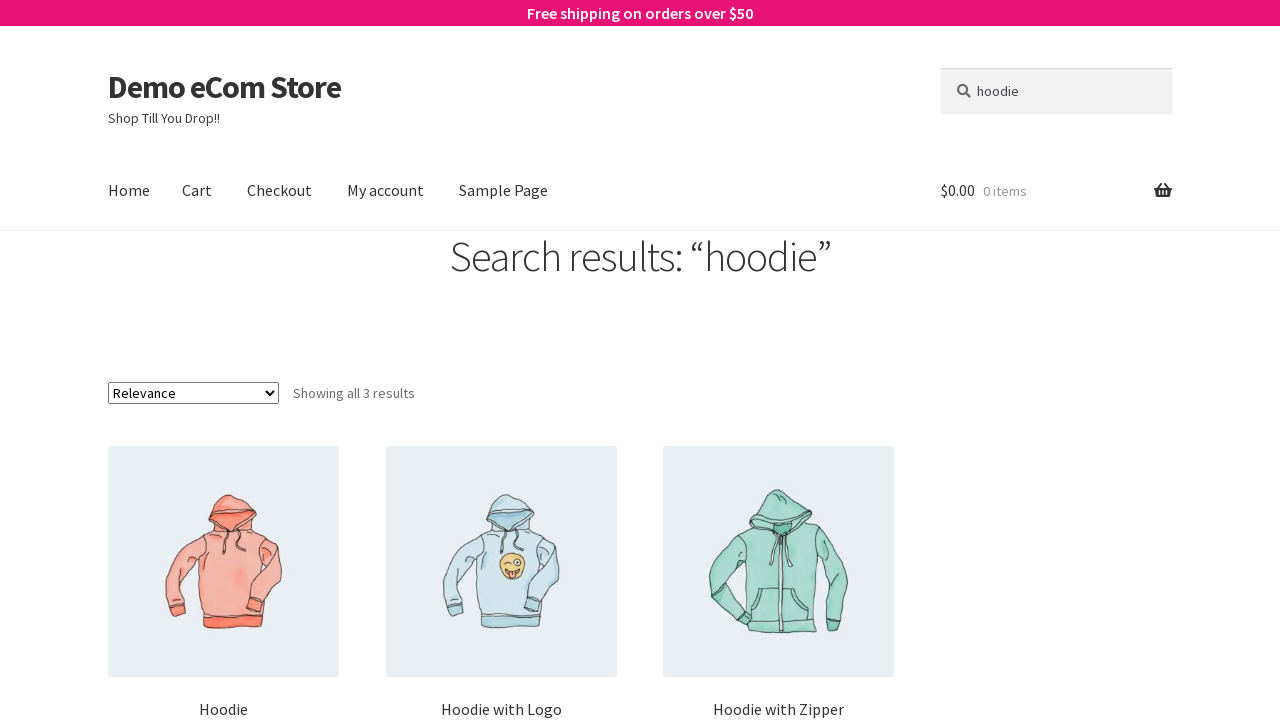

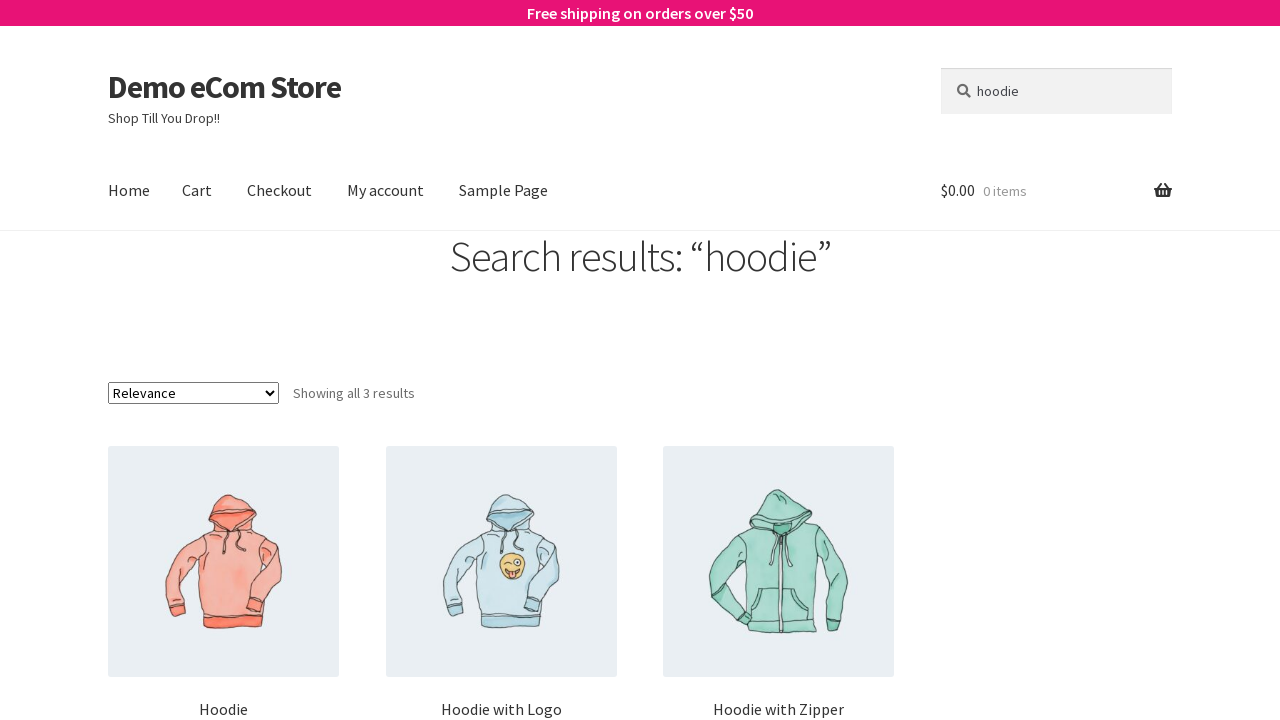